Tests login validation by entering incorrect credentials and verifying the error message is displayed

Starting URL: https://katalon-demo-cura.herokuapp.com/profile.php#login

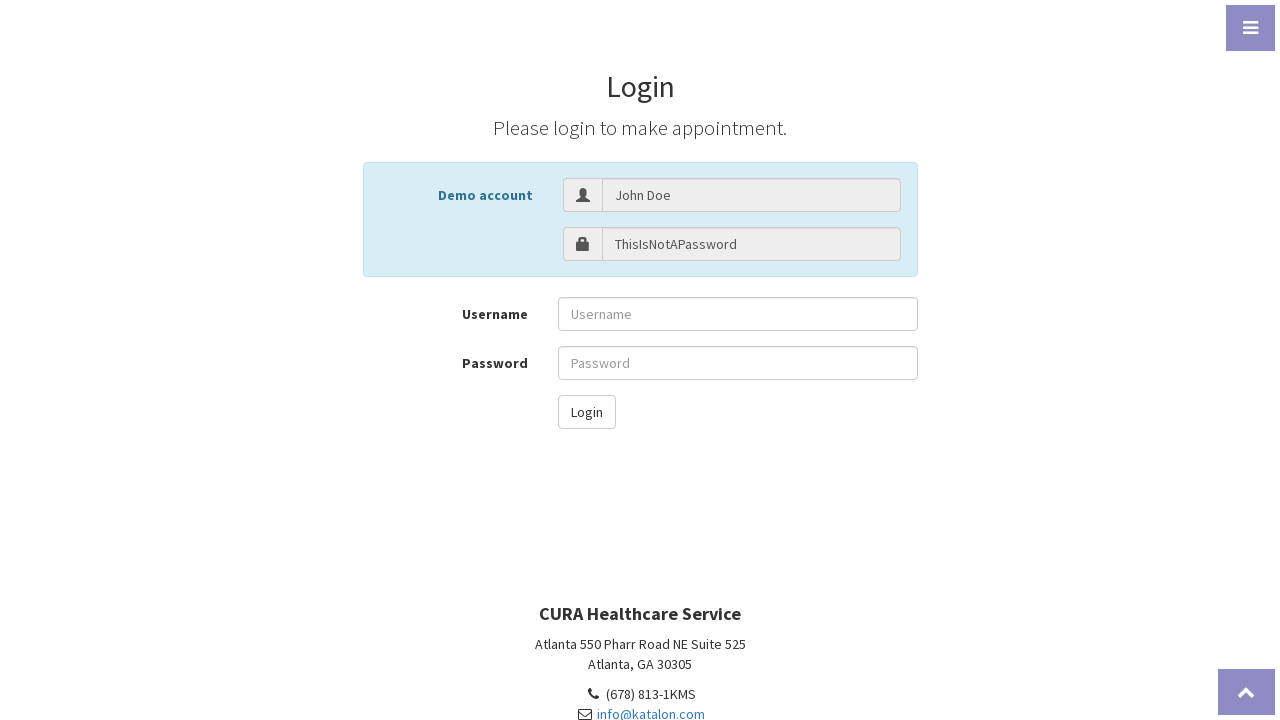

Entered incorrect username 'John Doe' in username field on #txt-username
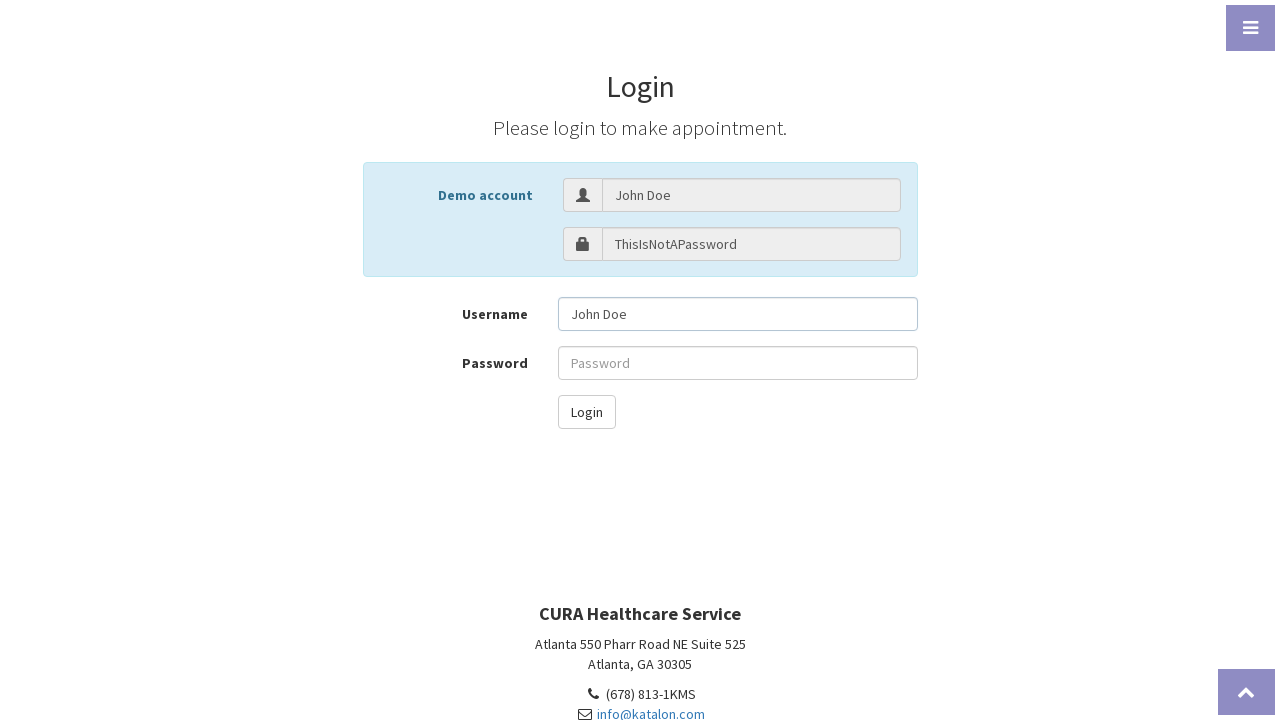

Entered incorrect password 'wrongpassword' in password field on #txt-password
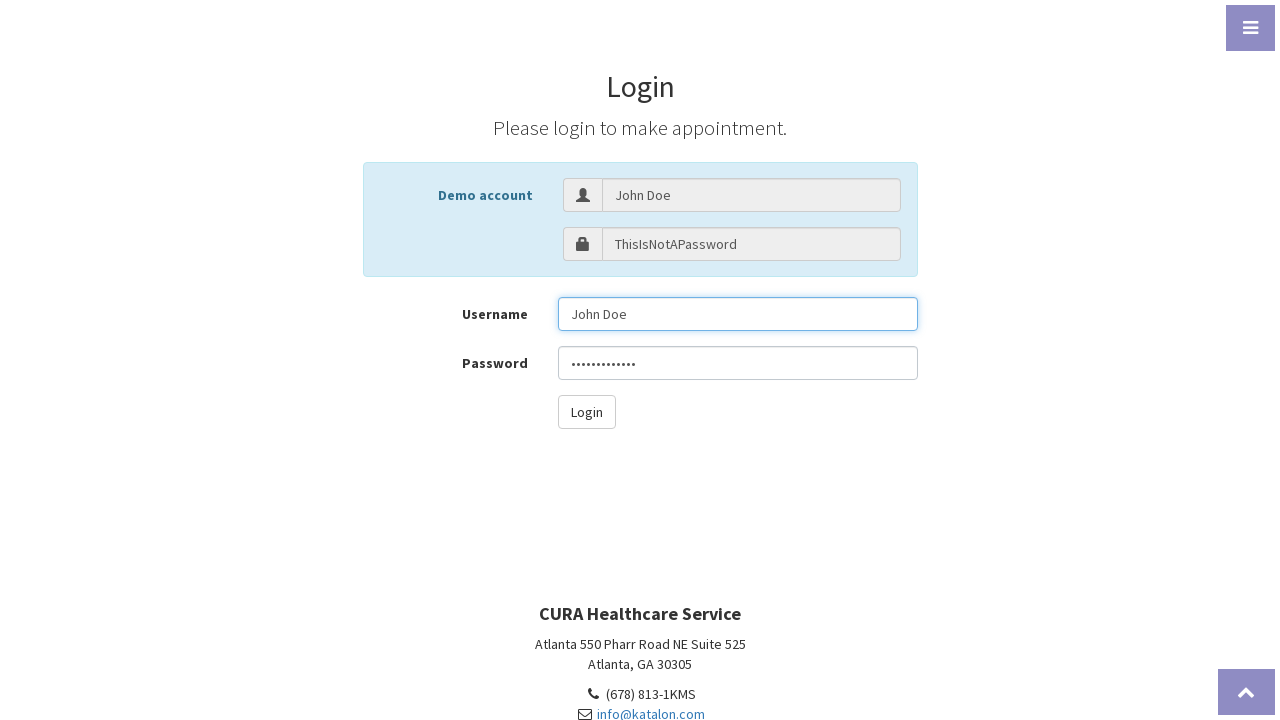

Clicked login button to submit credentials at (586, 412) on #btn-login
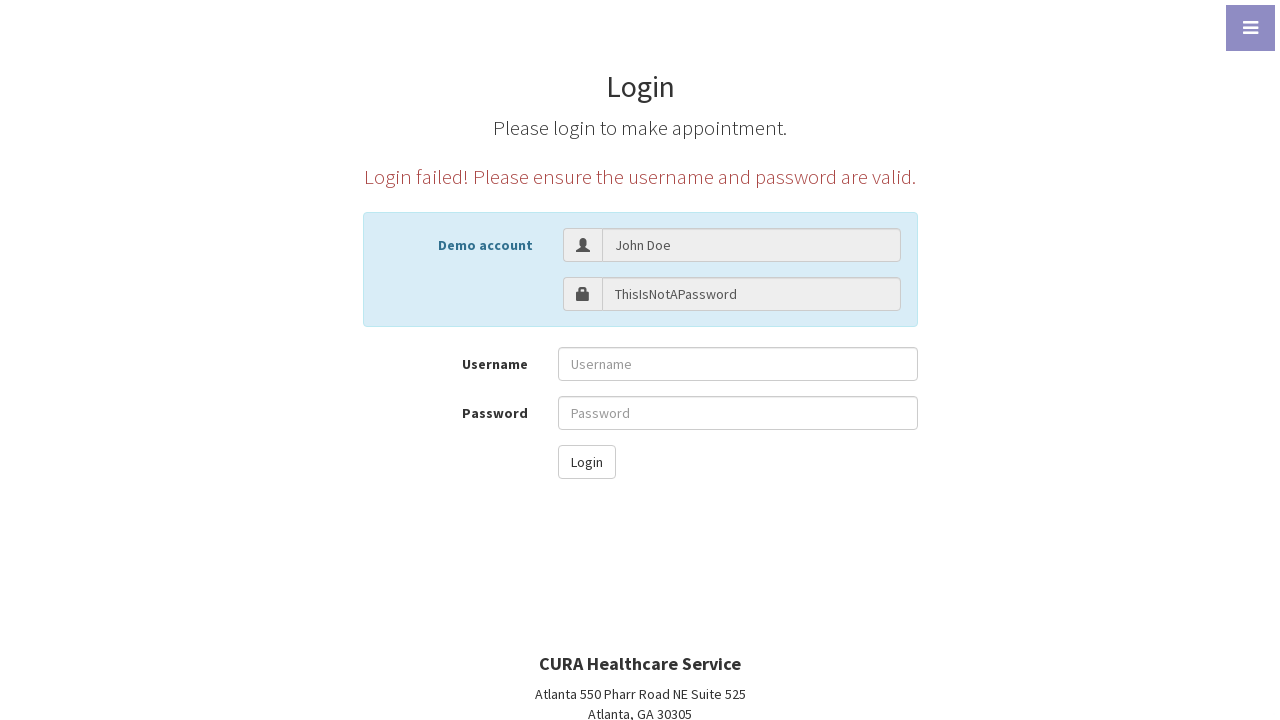

Verified error message 'Login failed! Please ensure the username and password are valid.' is displayed
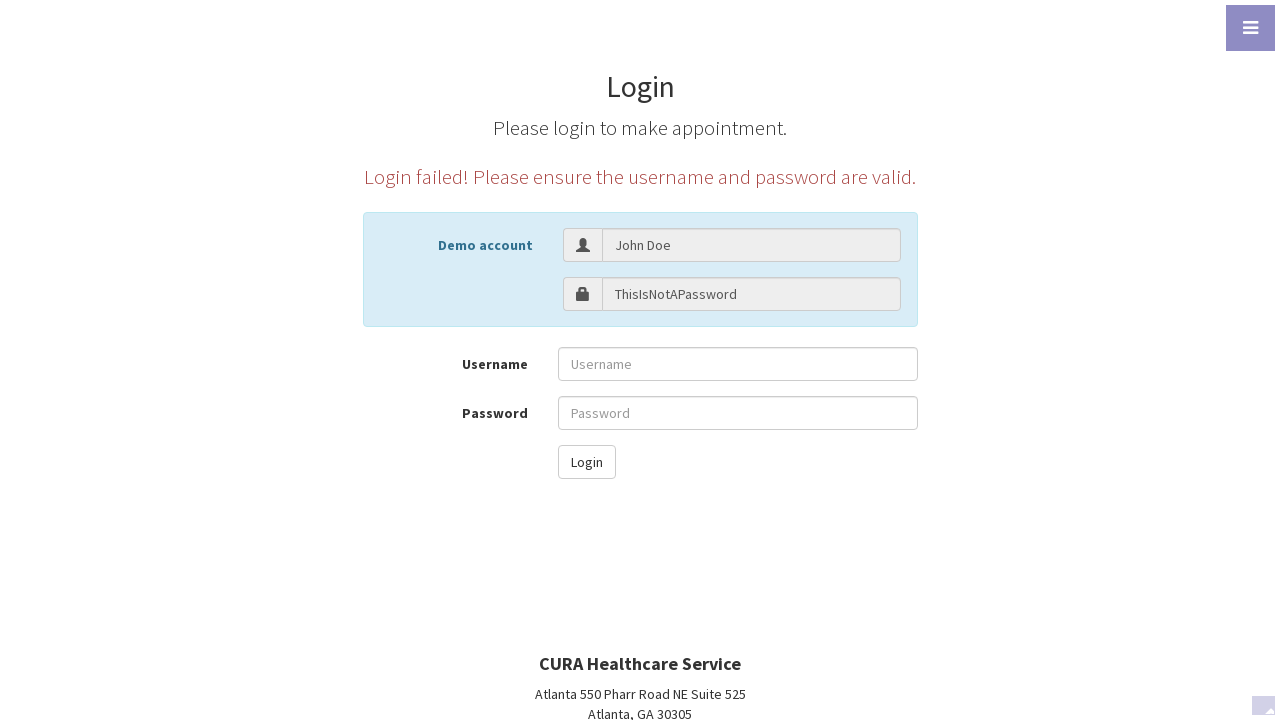

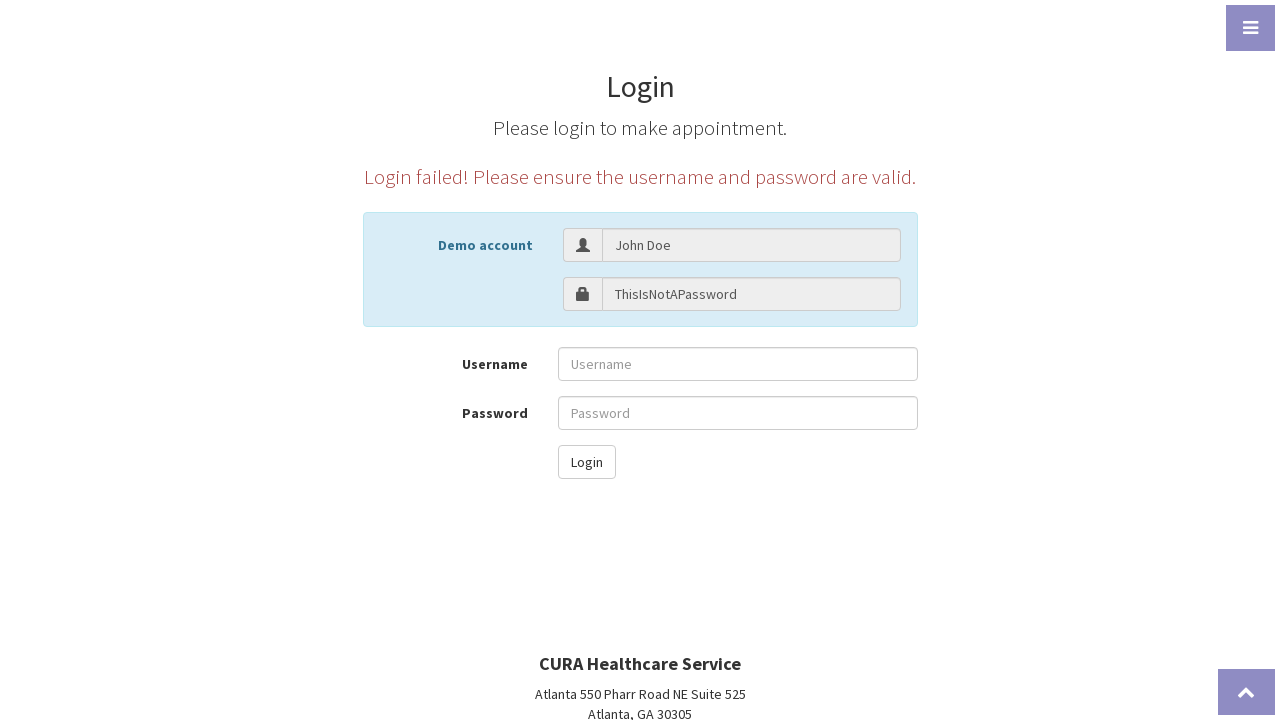